Tests JavaScript prompt alert by clicking the JS Prompt button, entering text "hello" into the prompt, accepting it, and verifying the result message displays the entered text.

Starting URL: http://practice.cydeo.com/javascript_alerts

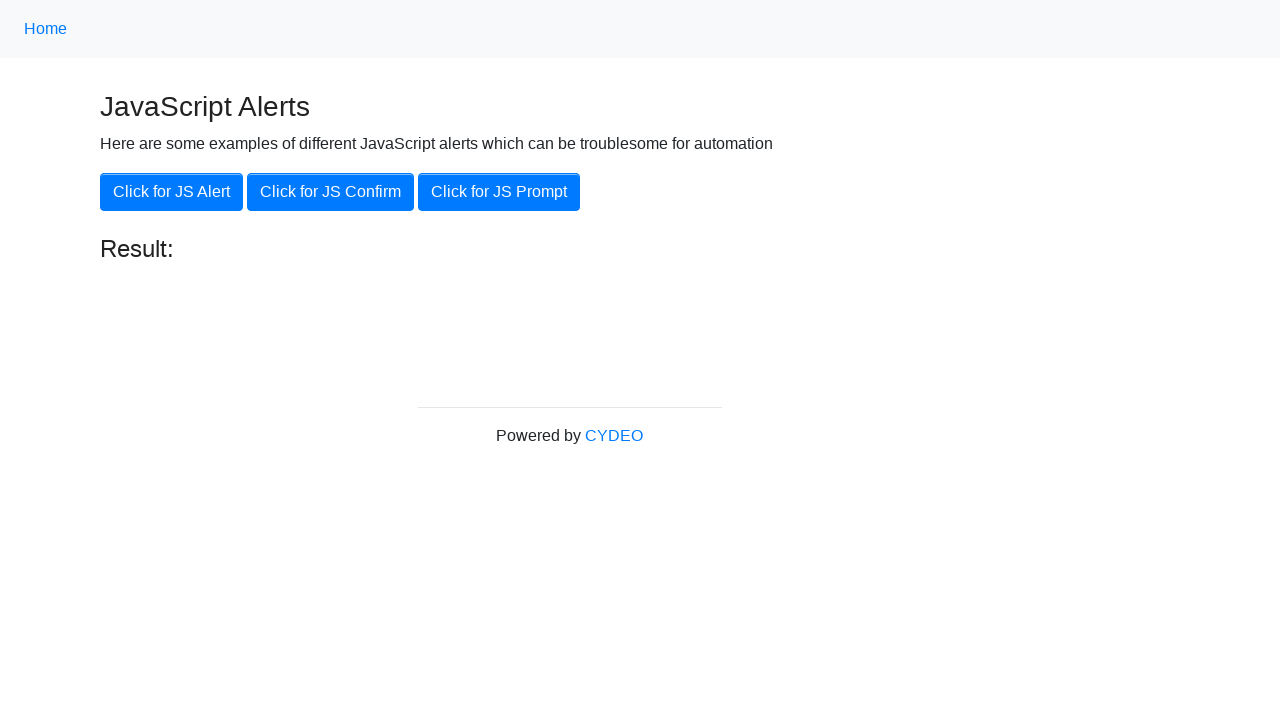

Set up dialog handler to accept prompt and enter 'hello'
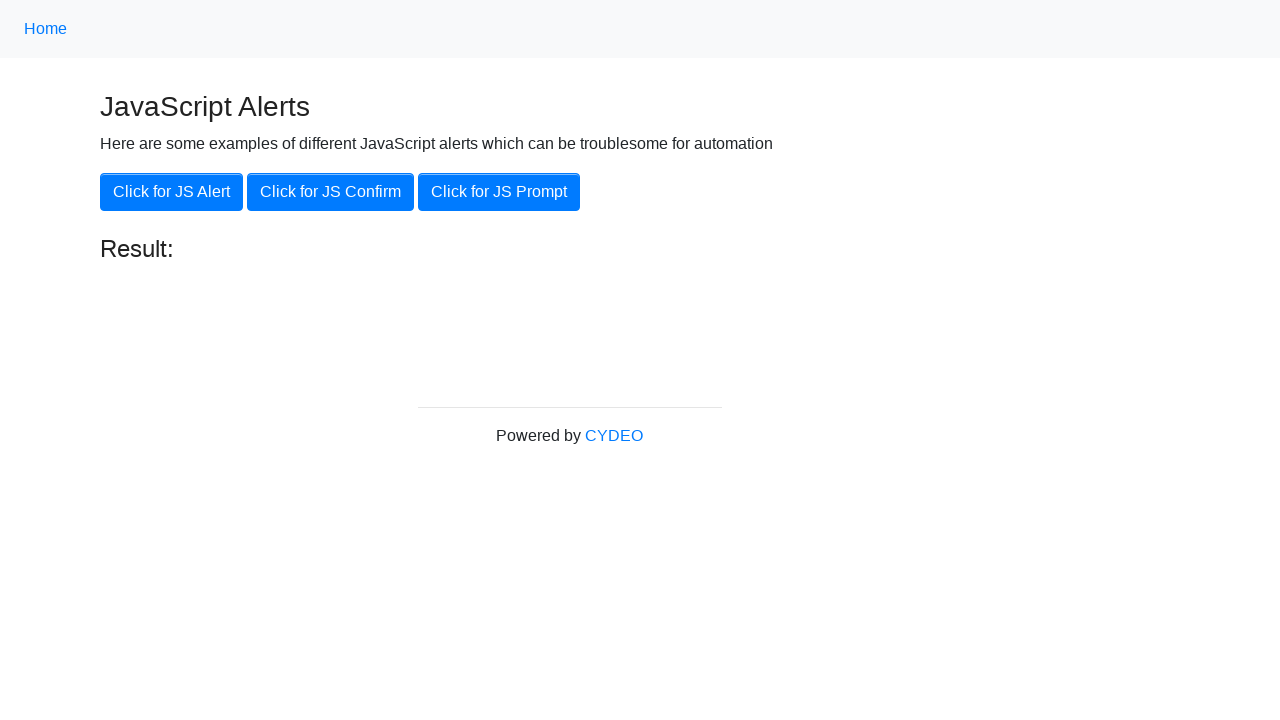

Clicked the 'Click for JS Prompt' button at (499, 192) on xpath=//button[.='Click for JS Prompt']
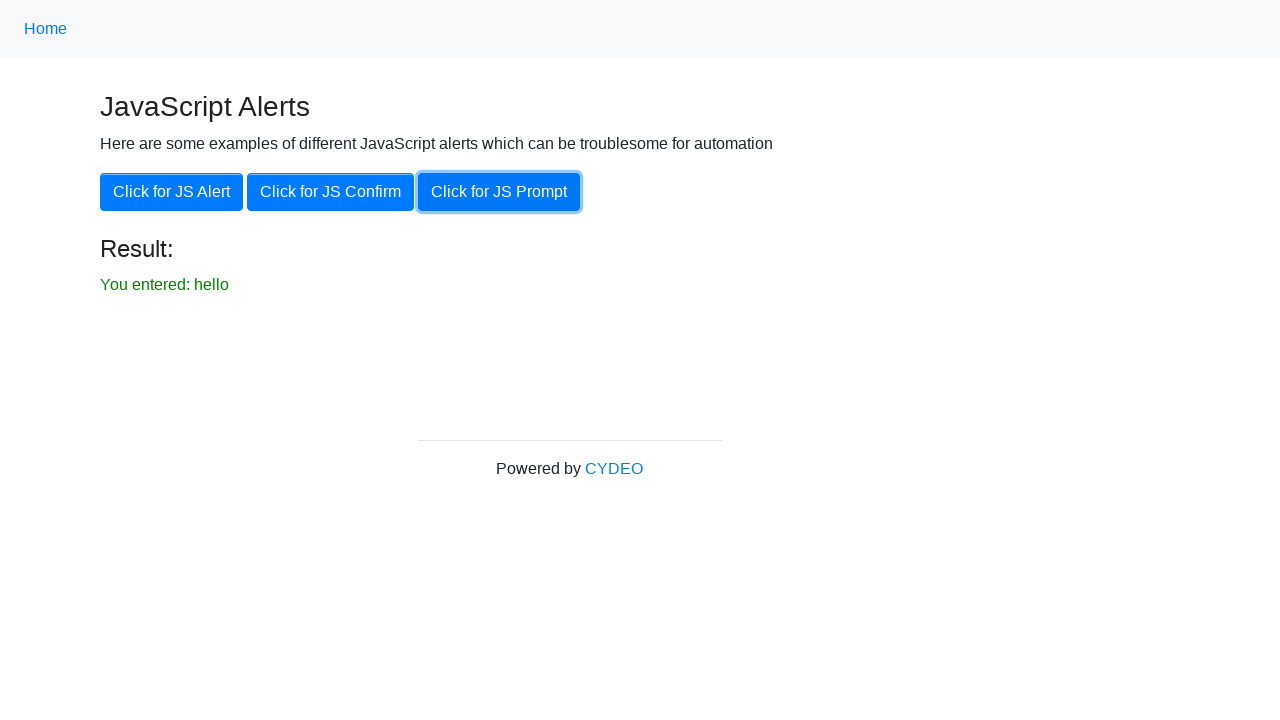

Result message became visible
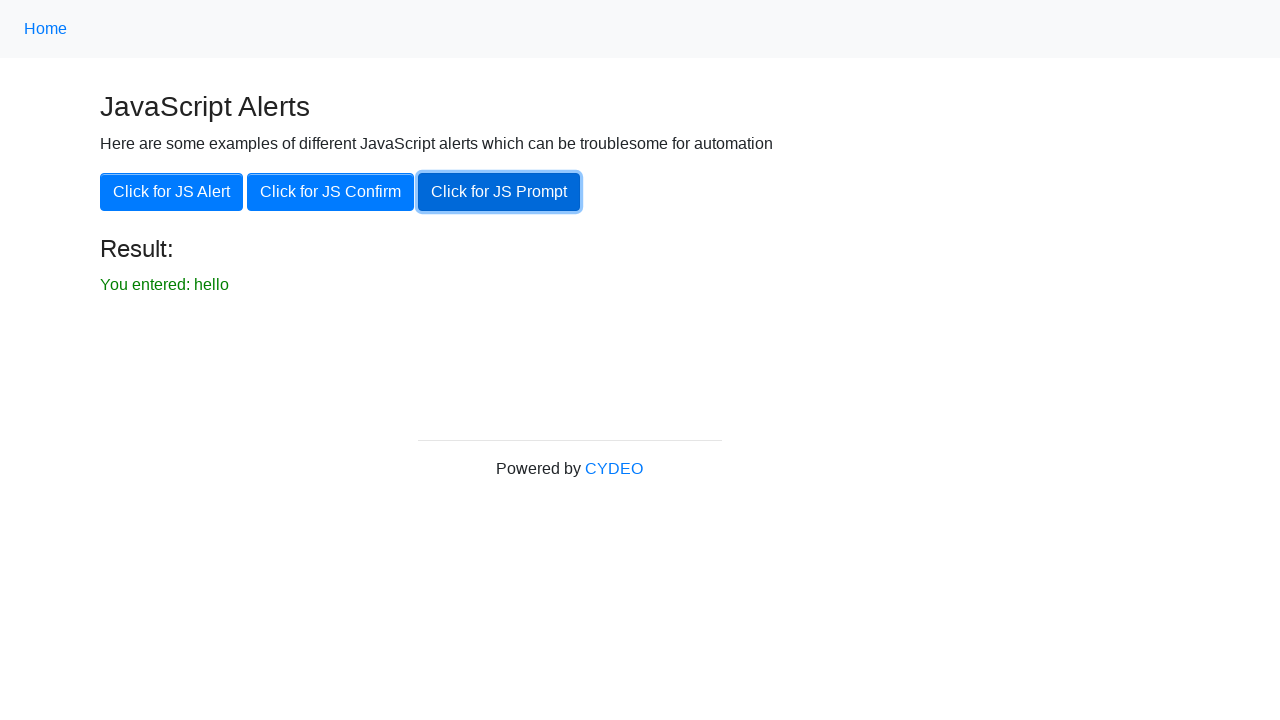

Verified result message displays 'You entered: hello'
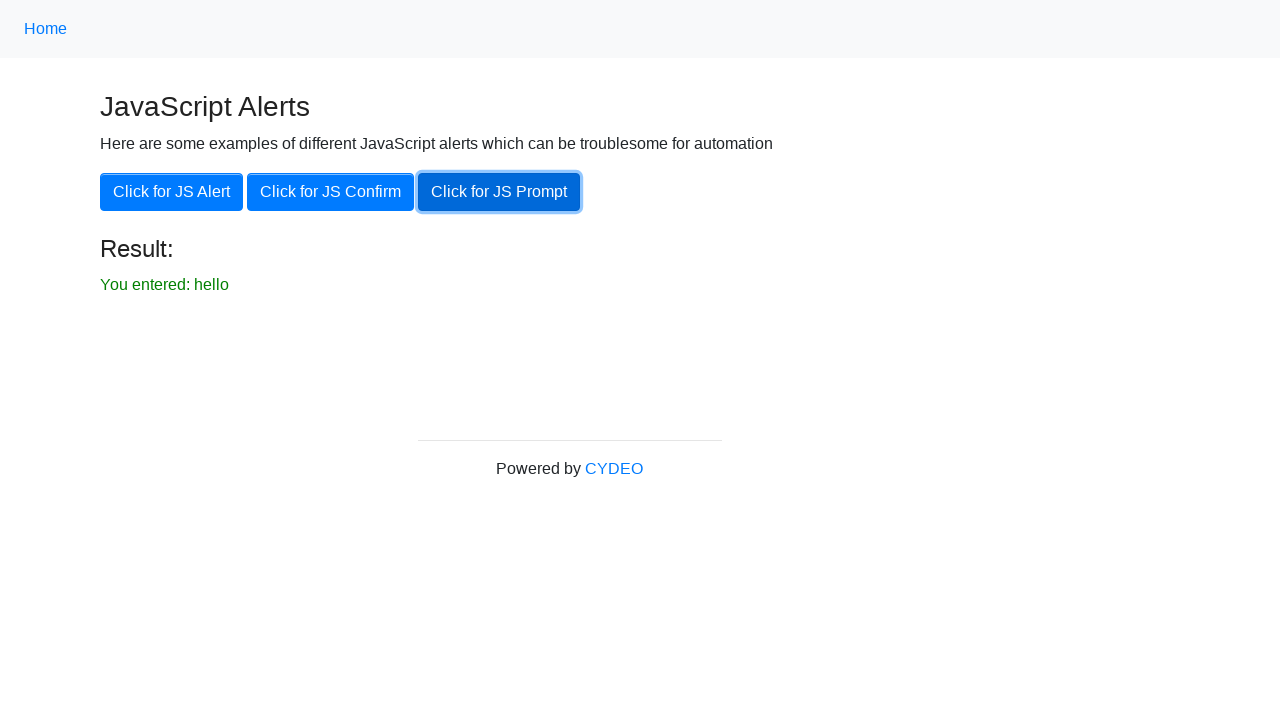

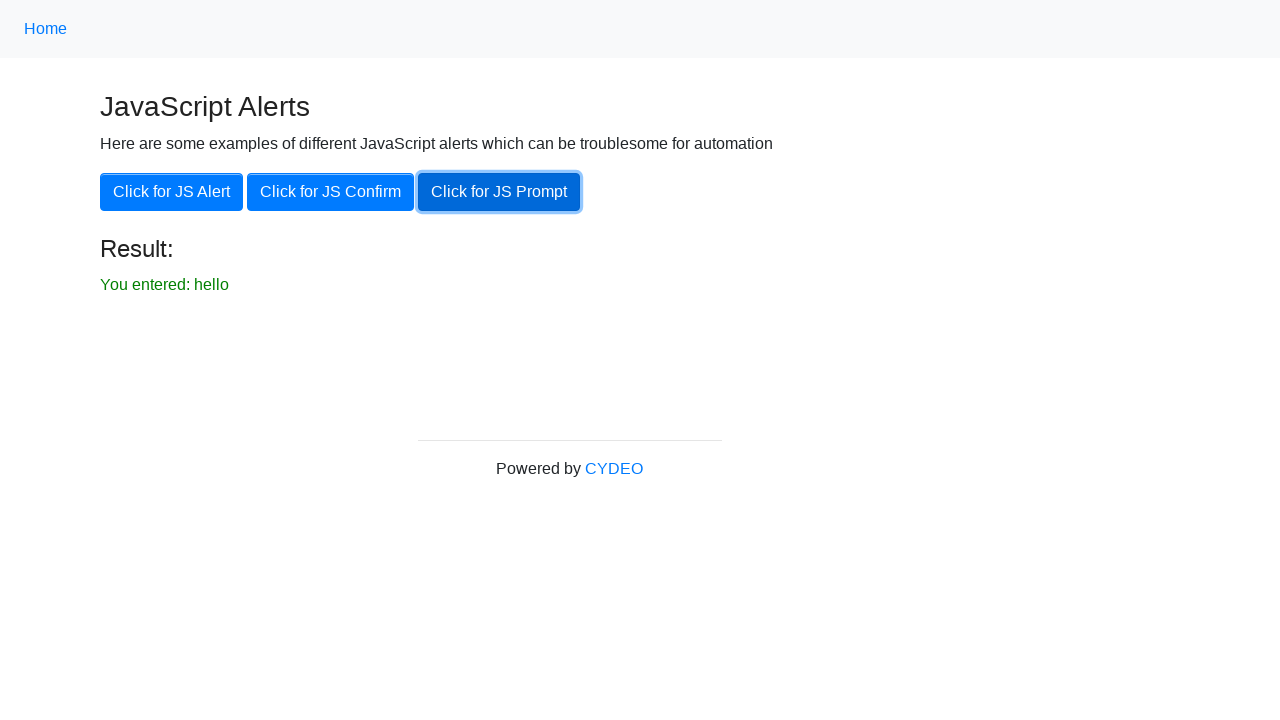